Tests navigation on the Python.org website by clicking through About, Applications, and Help links, including using browser back navigation

Starting URL: http://www.python.org

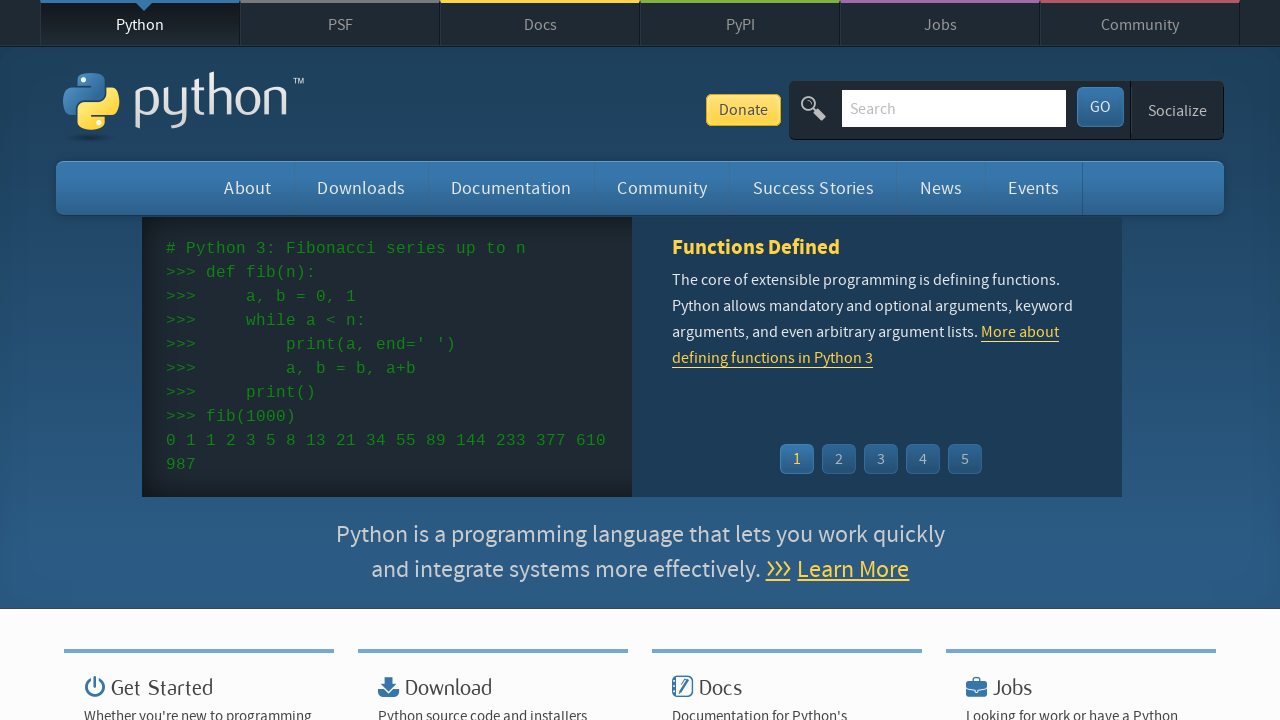

Waited for 'About' link to be available
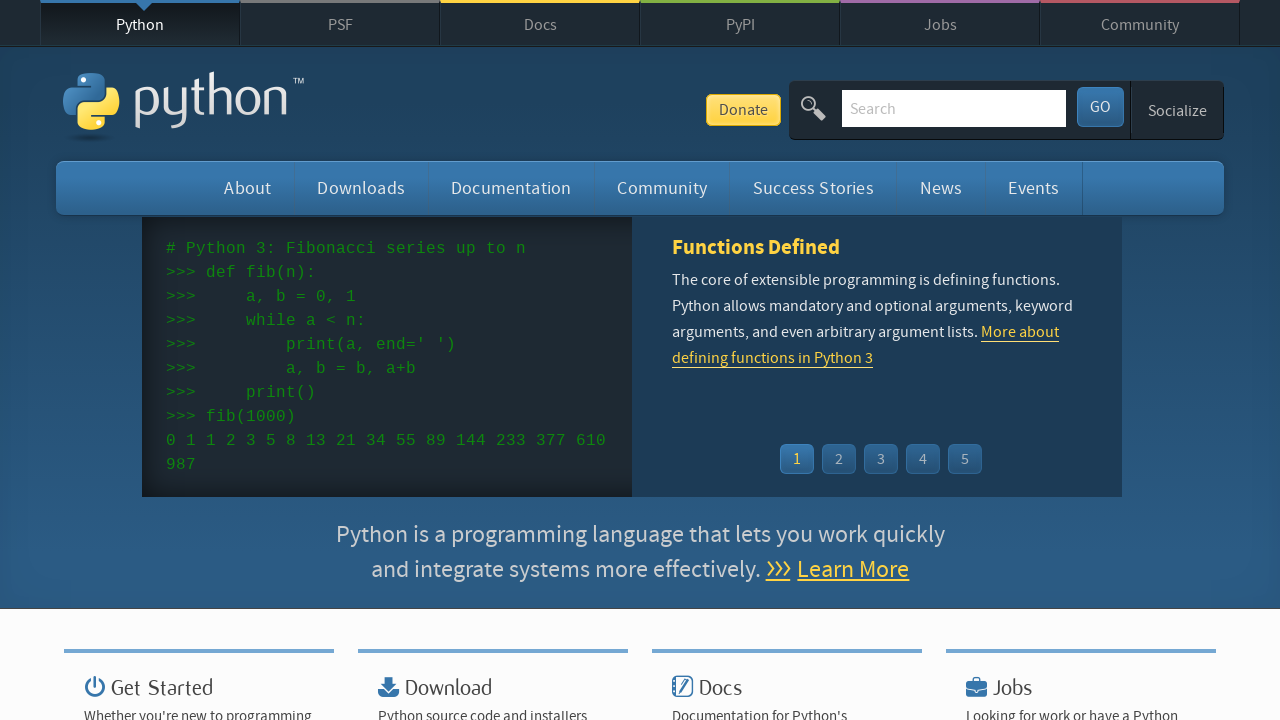

Clicked 'About' link at (248, 188) on text=About
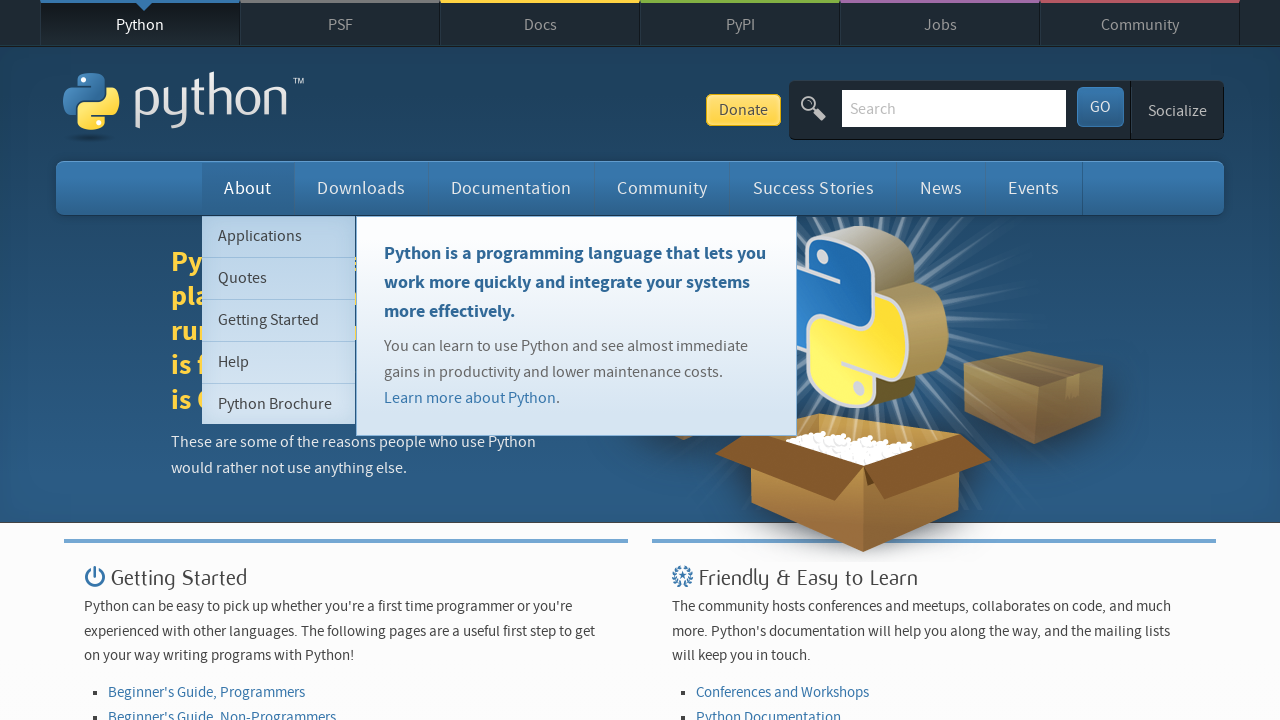

Waited for 'Applications' link to be available
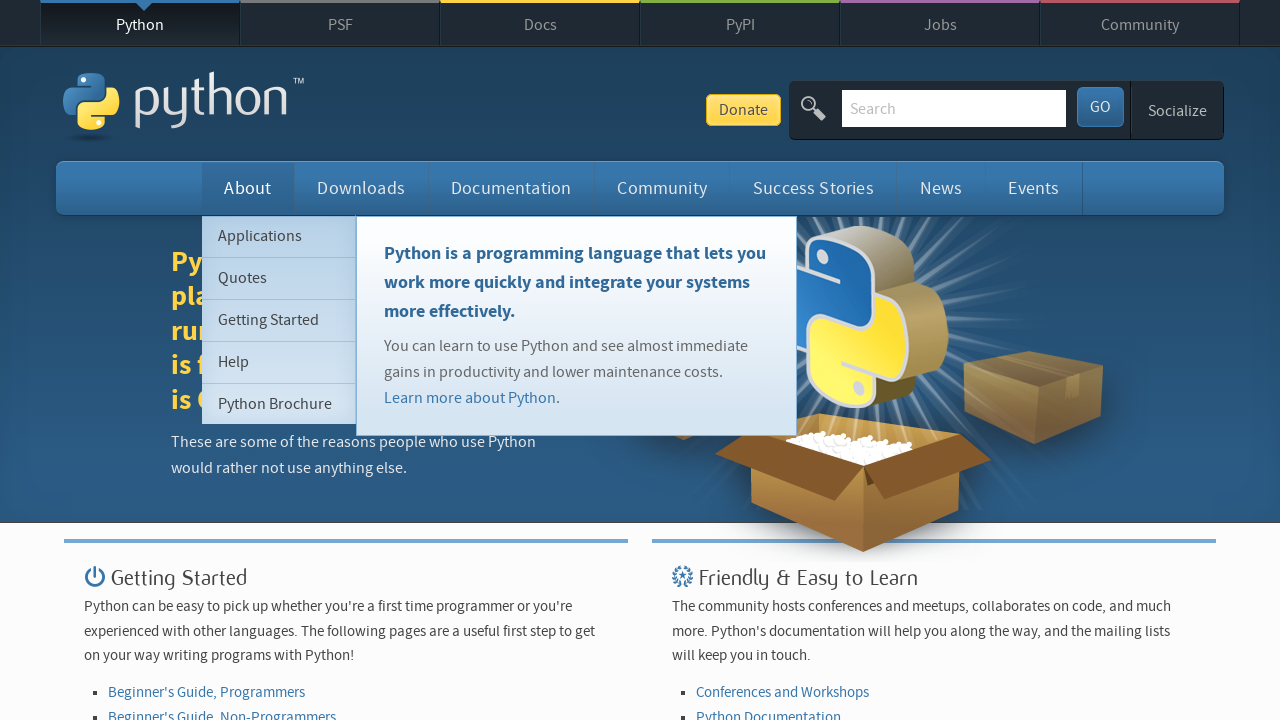

Clicked 'Applications' link at (279, 236) on text=Applications
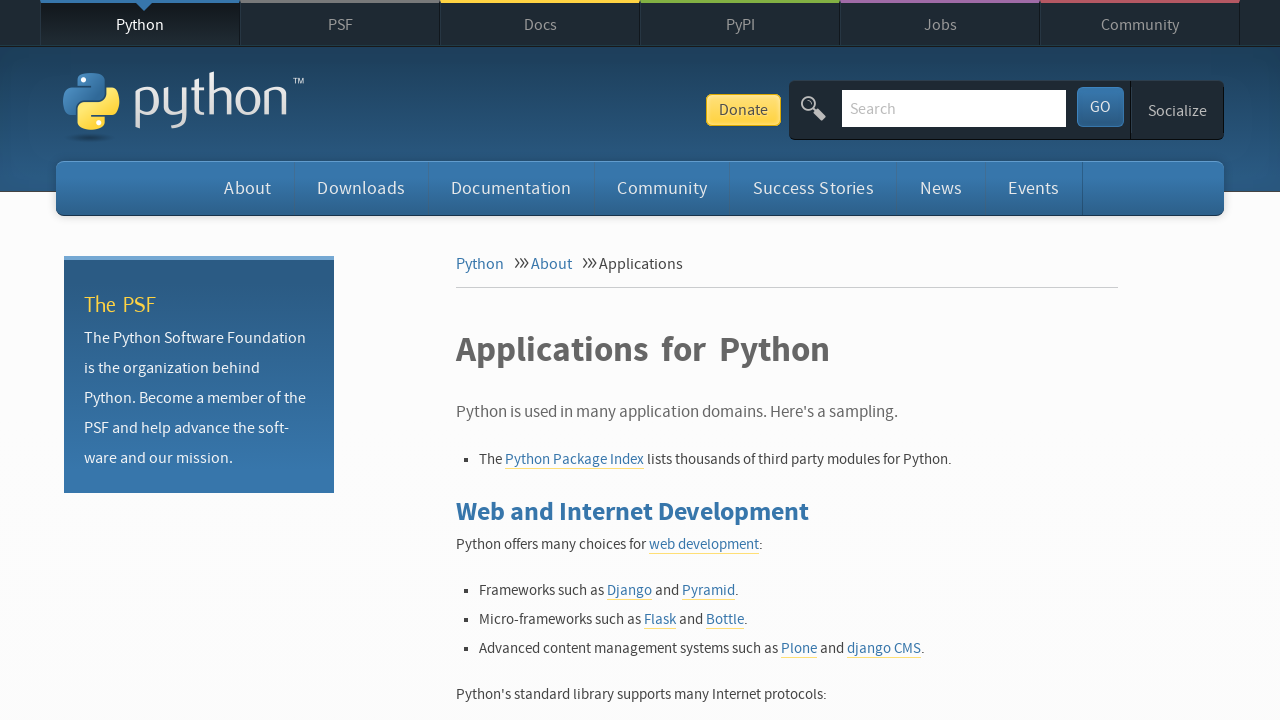

Navigated back using browser back button
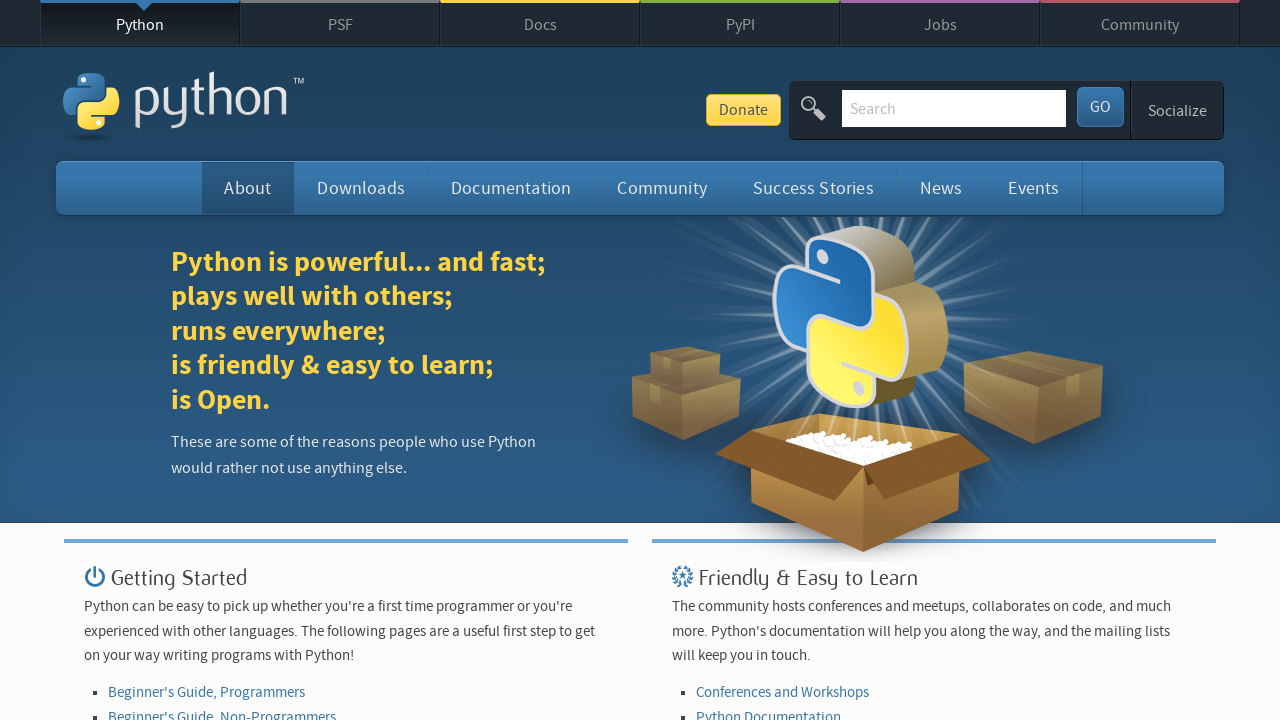

Waited for 'About' link to be available again
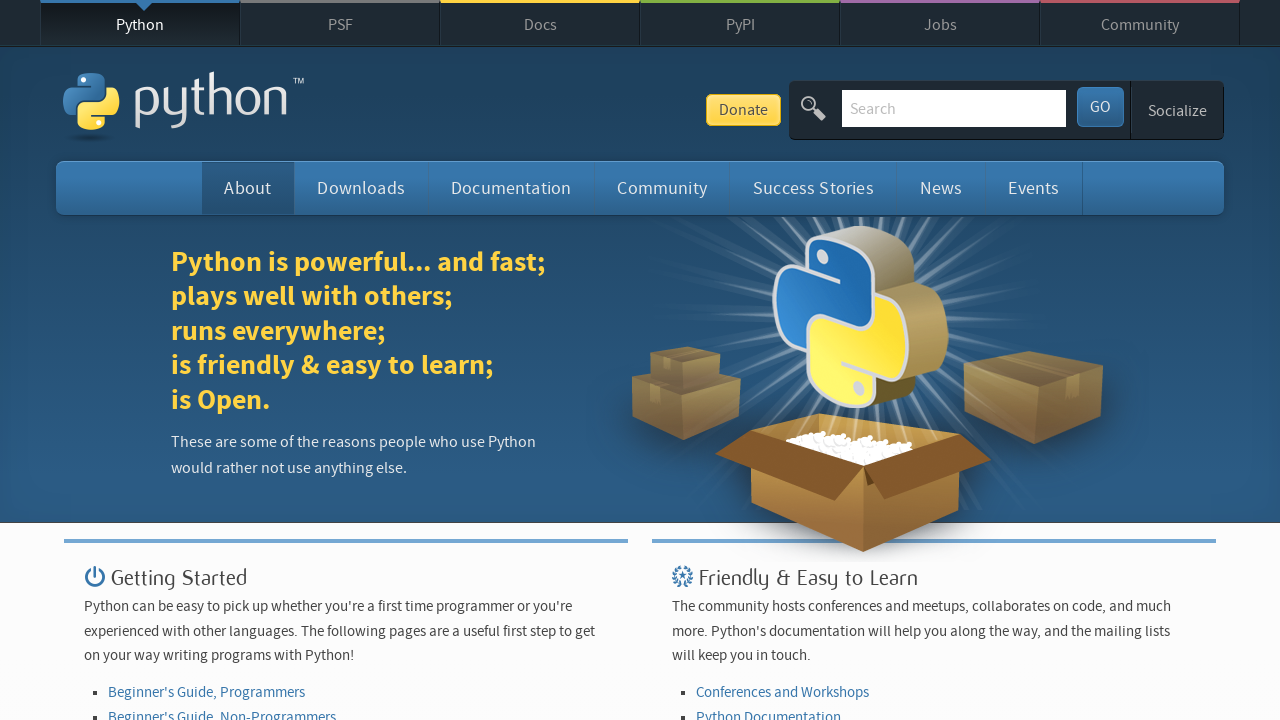

Clicked 'About' link again at (248, 188) on text=About
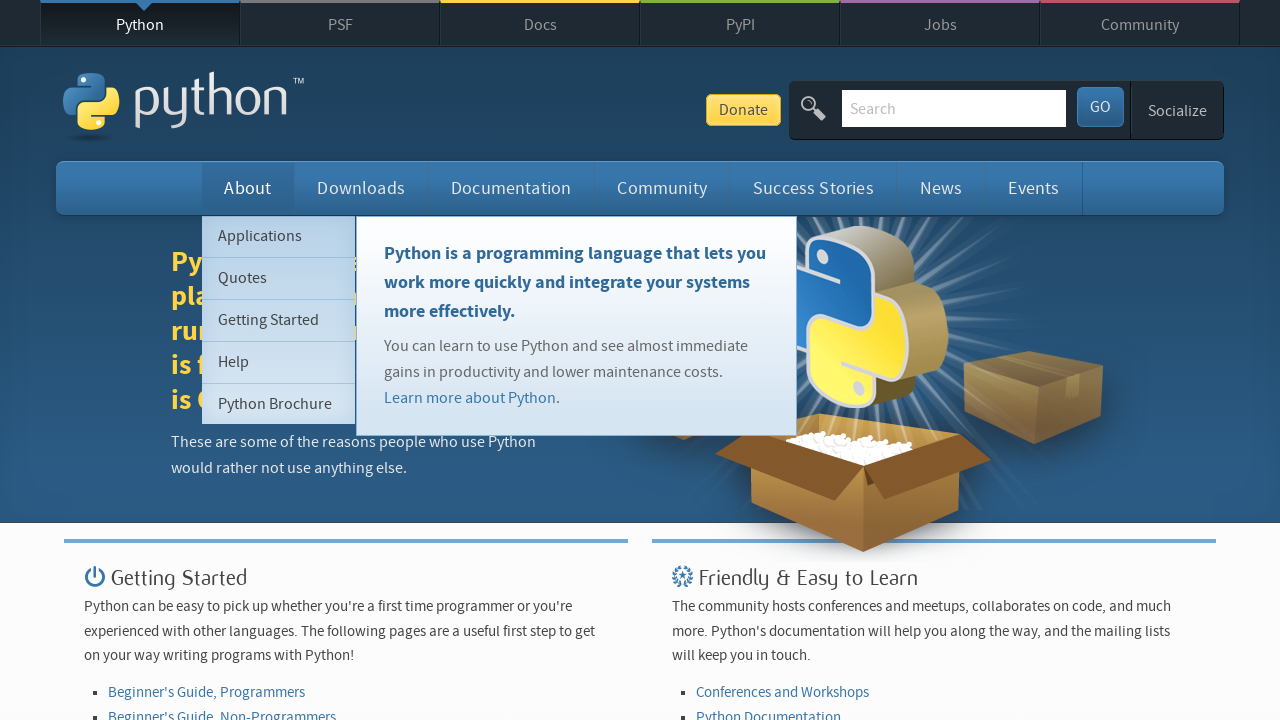

Waited for 'Help' link to be available
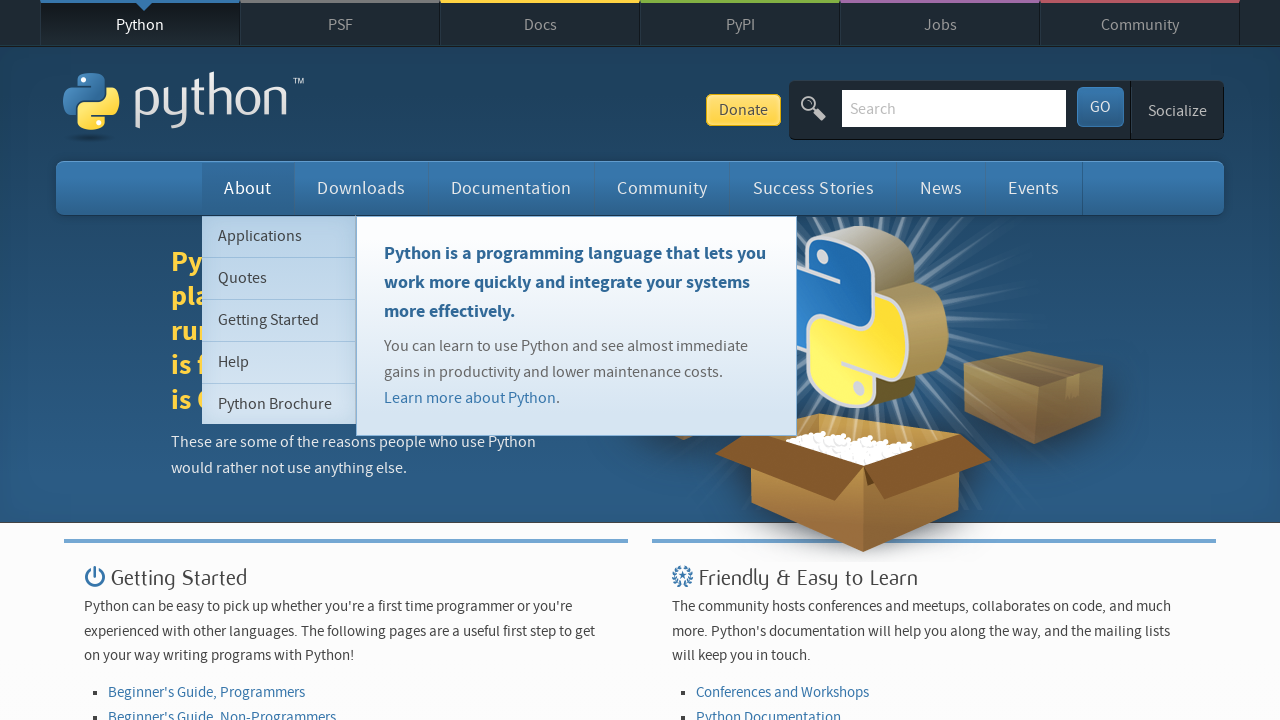

Clicked 'Help' link at (279, 362) on text=Help
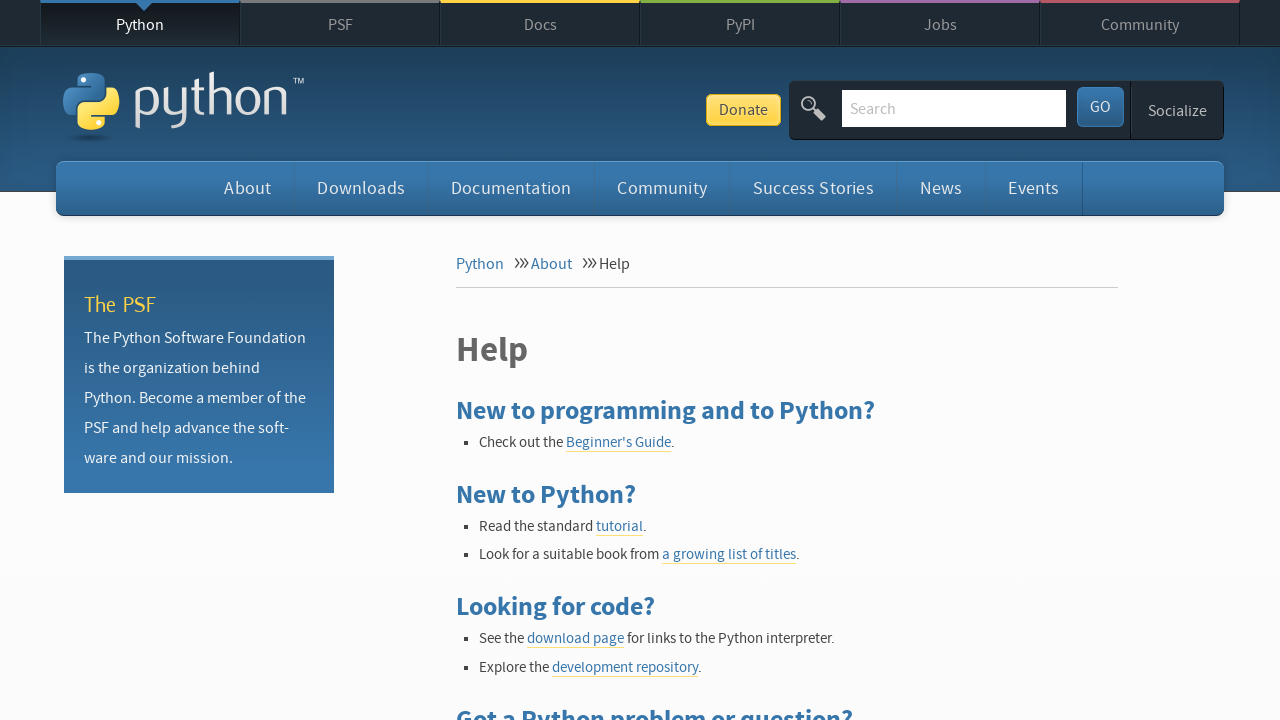

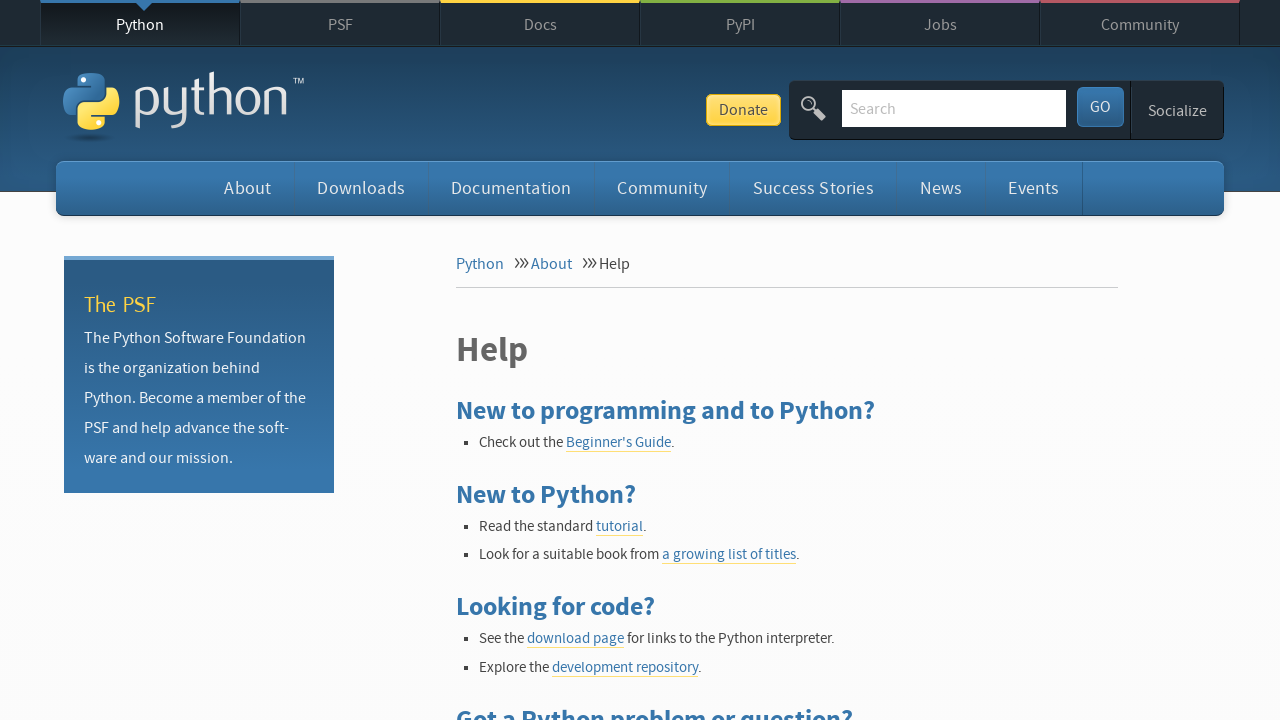